Opens a website, then opens a new tab and navigates to a different website

Starting URL: https://demoqa.com/

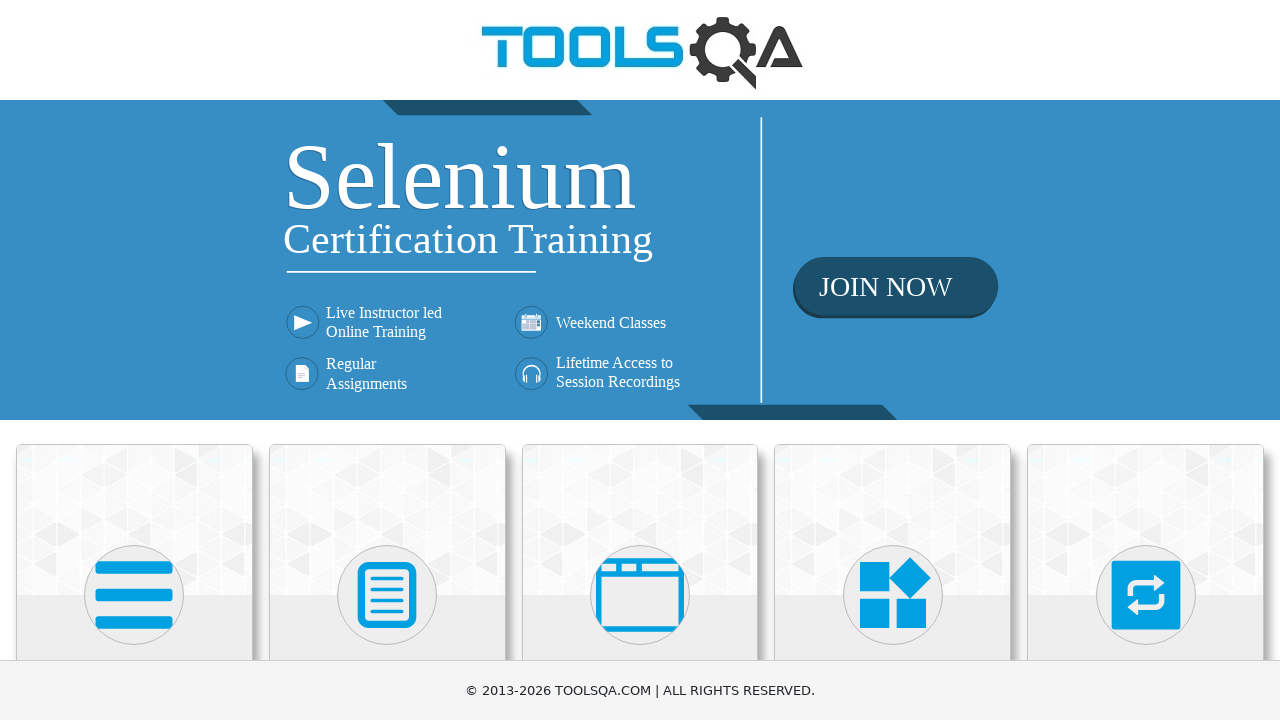

Opened a new tab
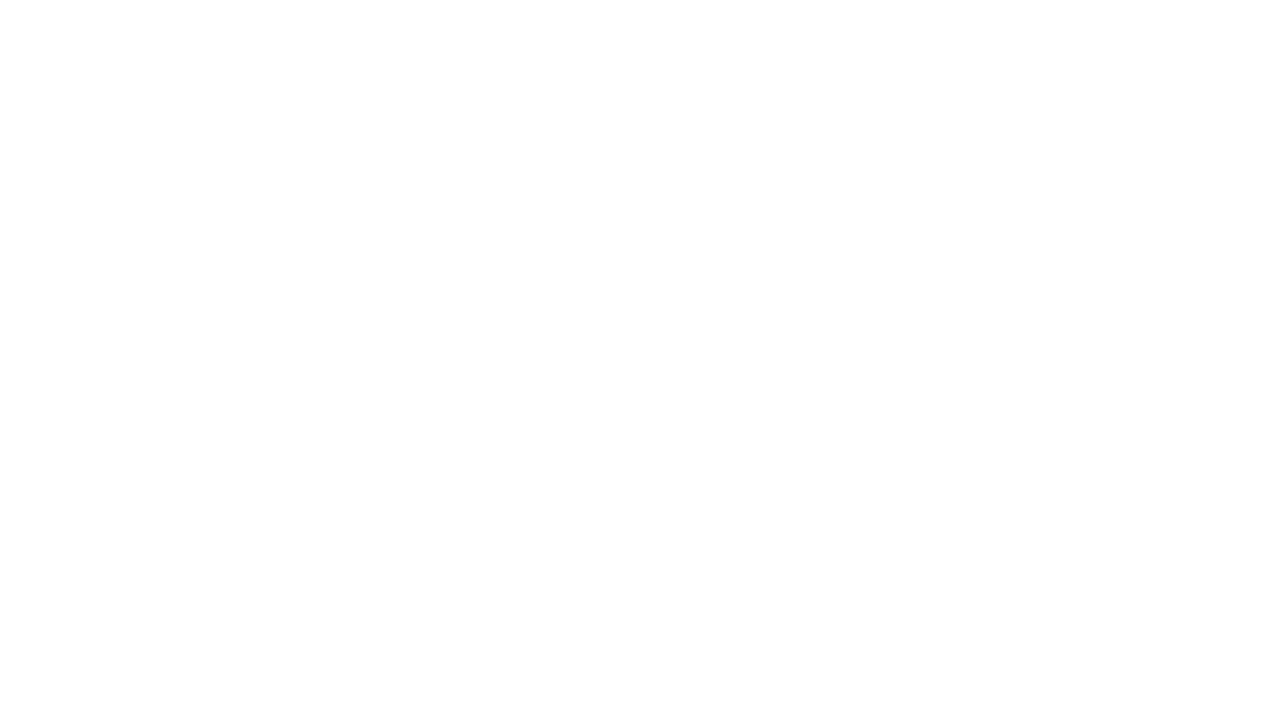

Navigated to https://www.saucedemo.com/ in new tab
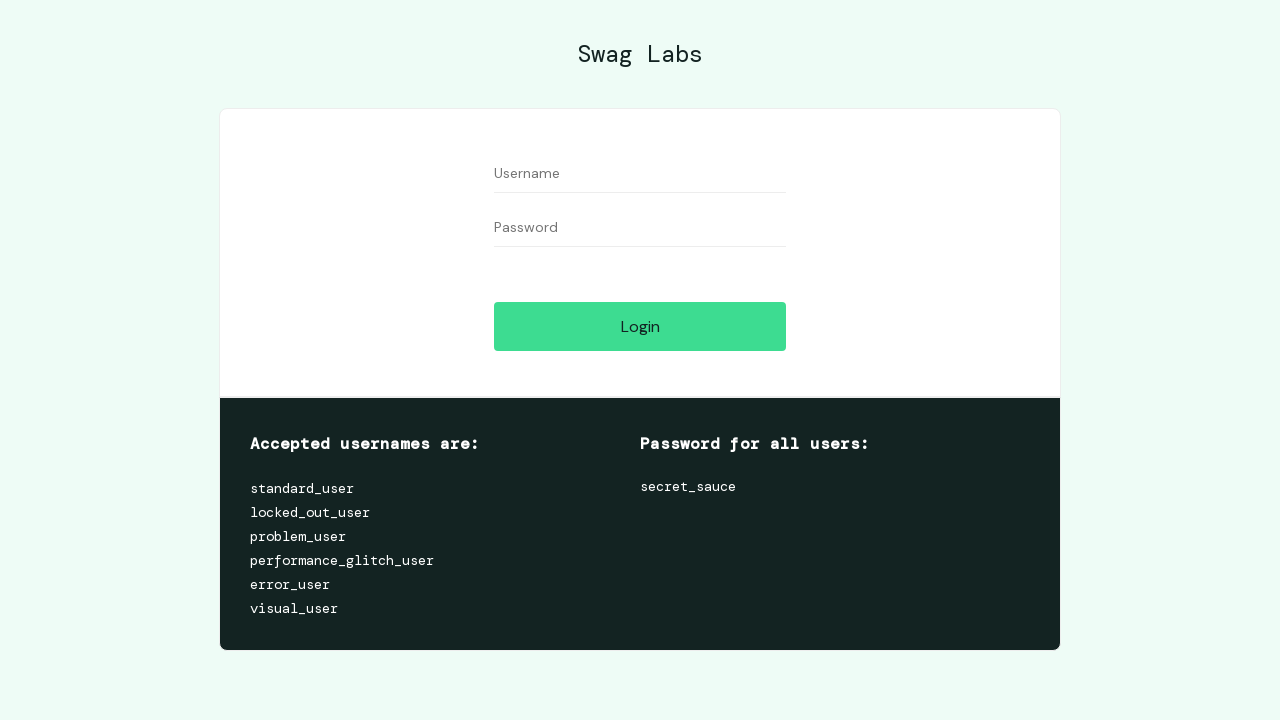

Page loaded successfully (networkidle state reached)
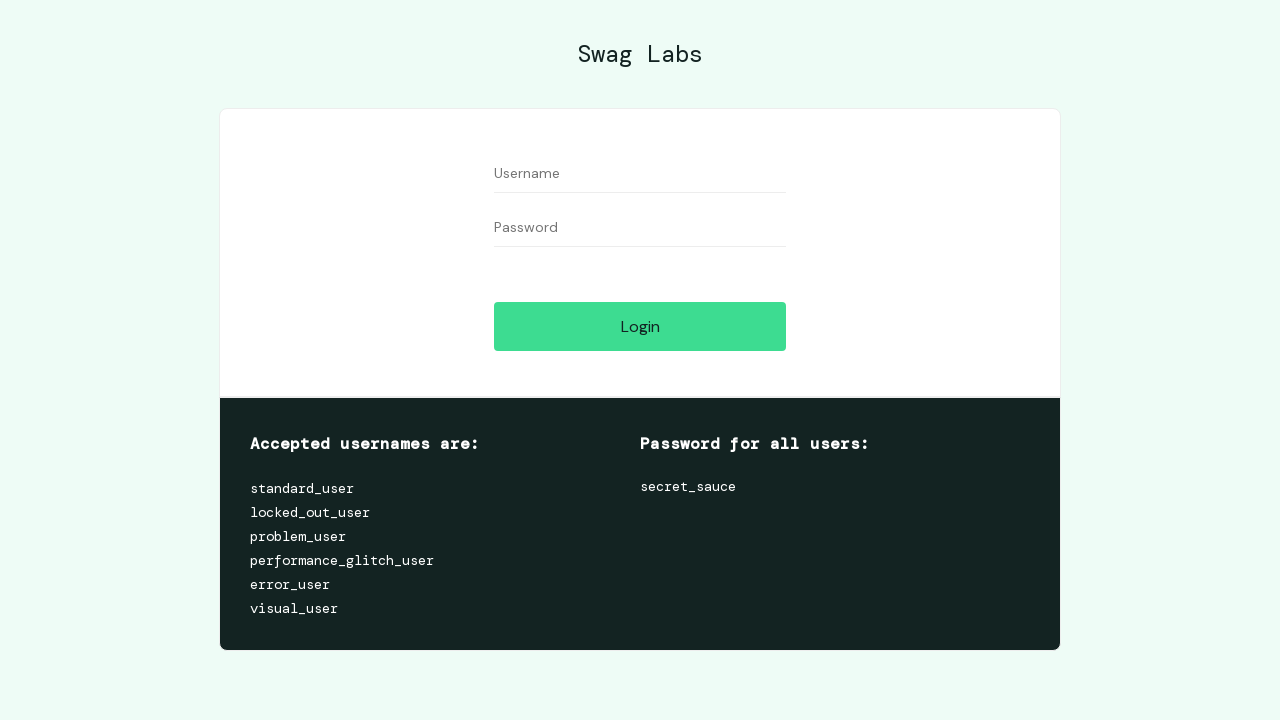

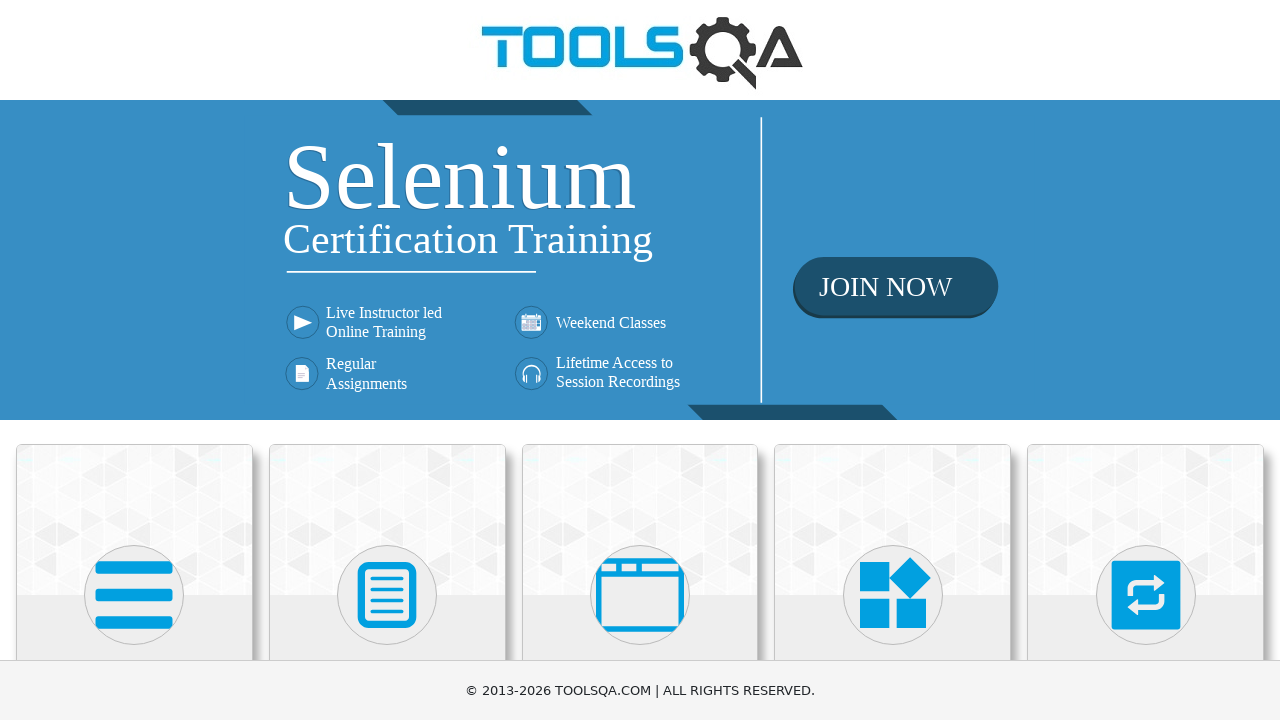